Navigates to Flipkart website and dismisses the login popup by pressing the Escape key on the body element

Starting URL: https://www.flipkart.com/

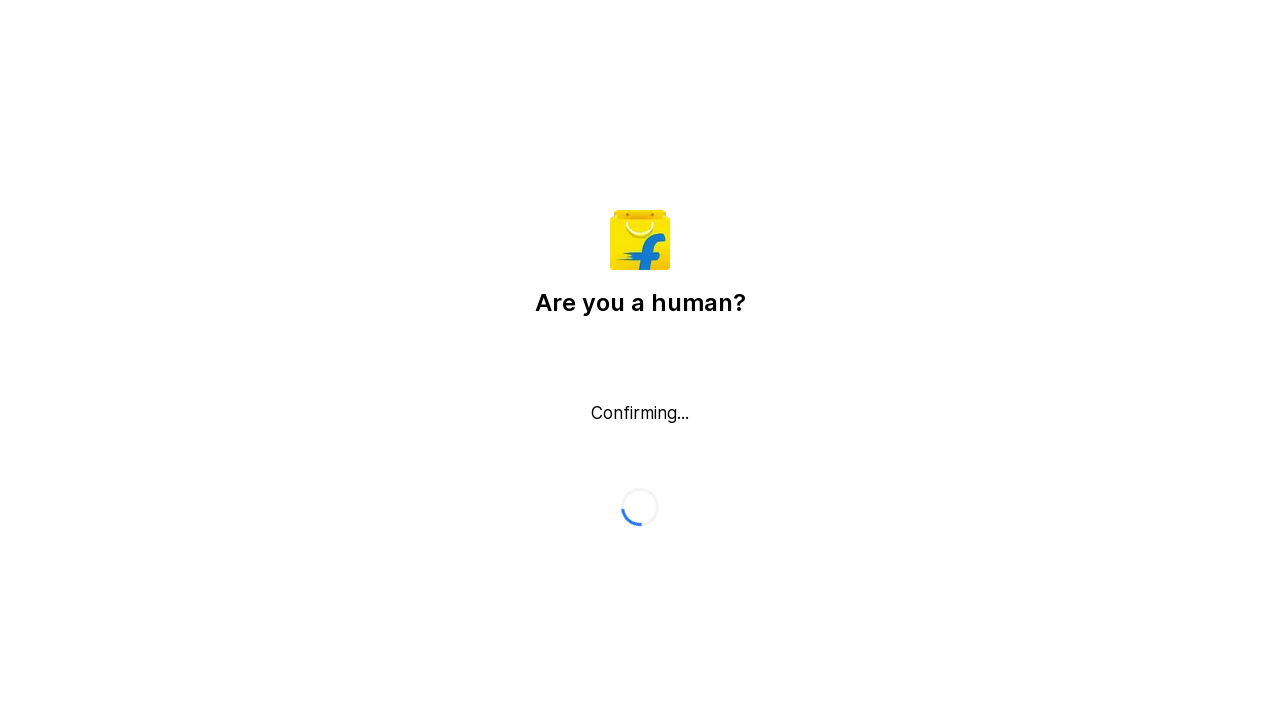

Navigated to Flipkart website
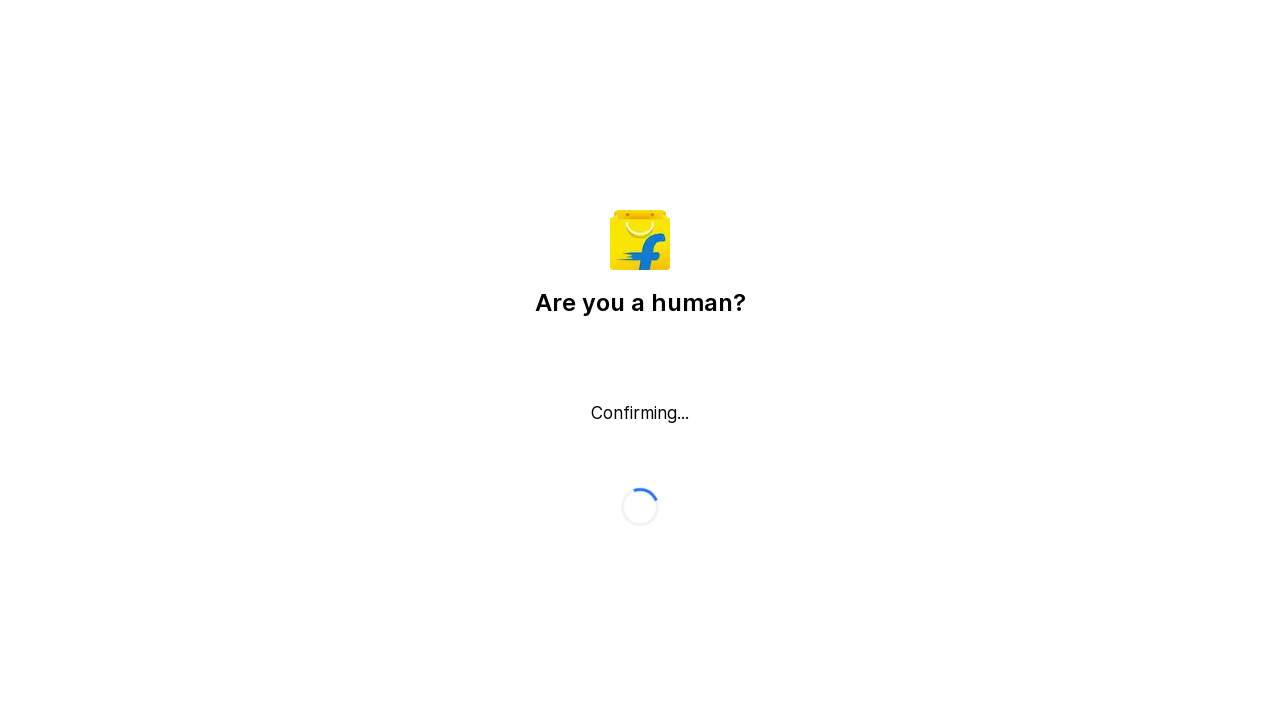

Pressed Escape key to dismiss login popup
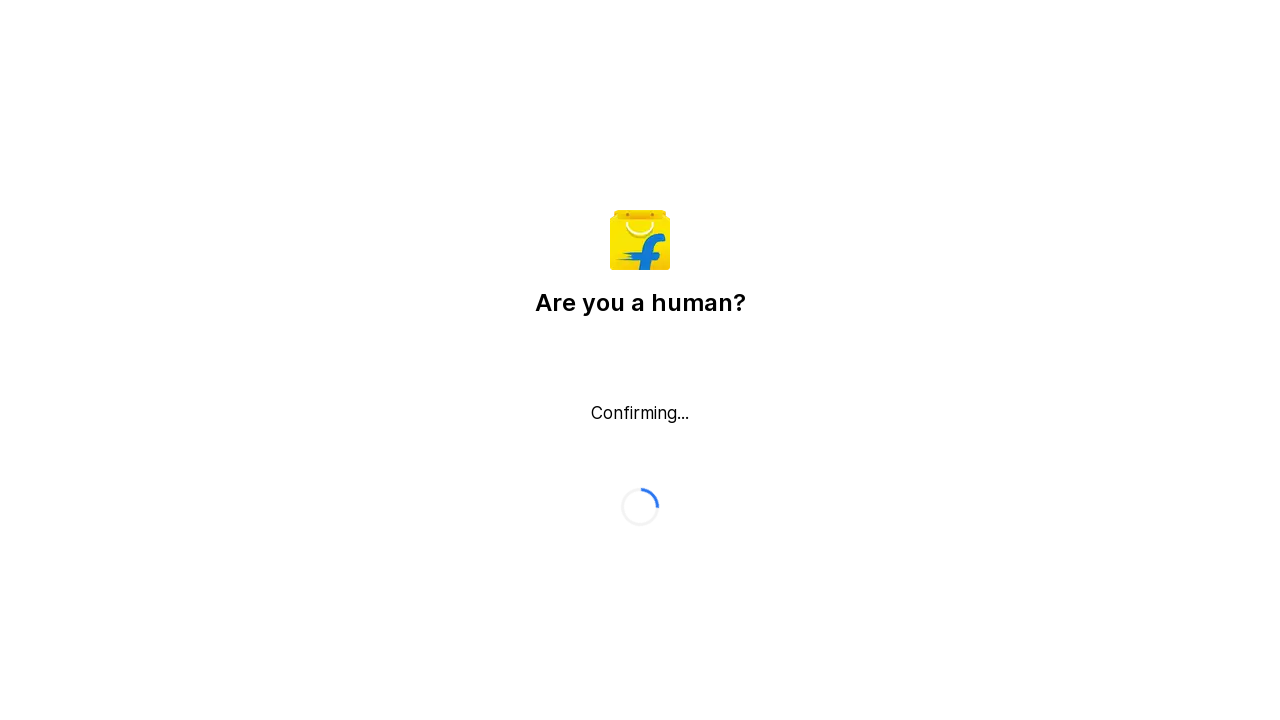

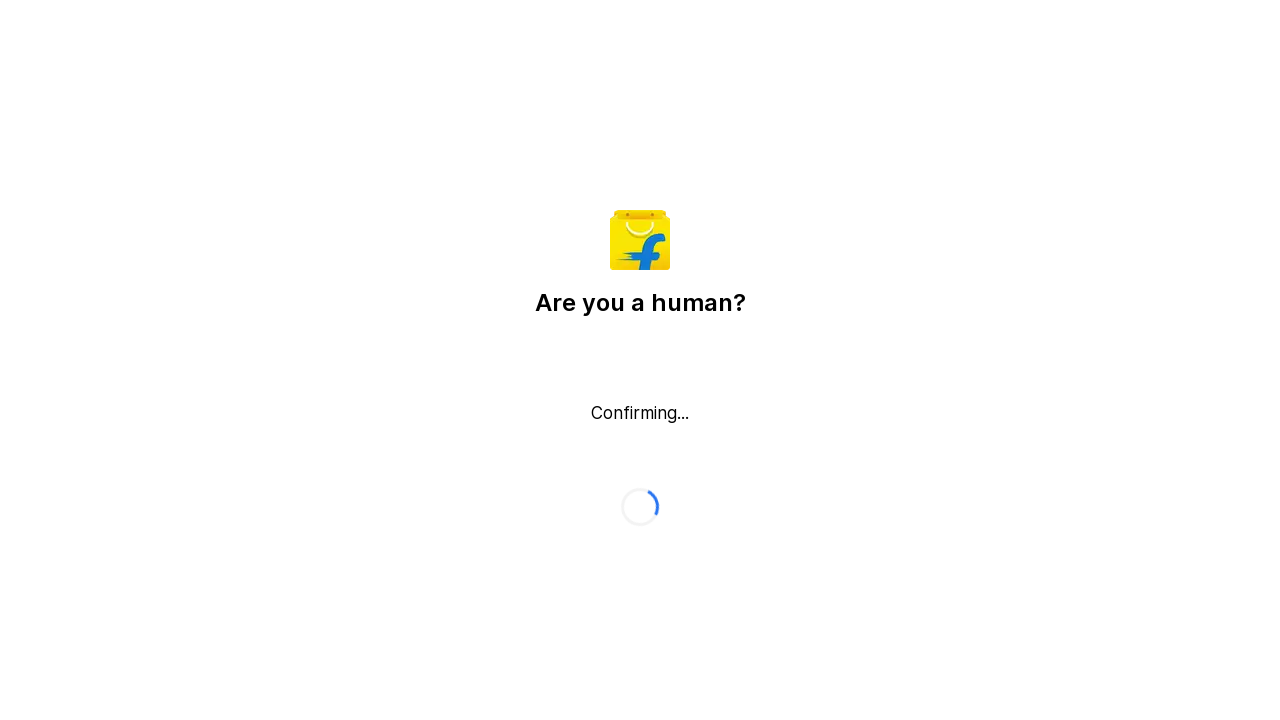